Tests button click functionality and verifies that a success message appears after clicking

Starting URL: http://suninjuly.github.io/wait1.html

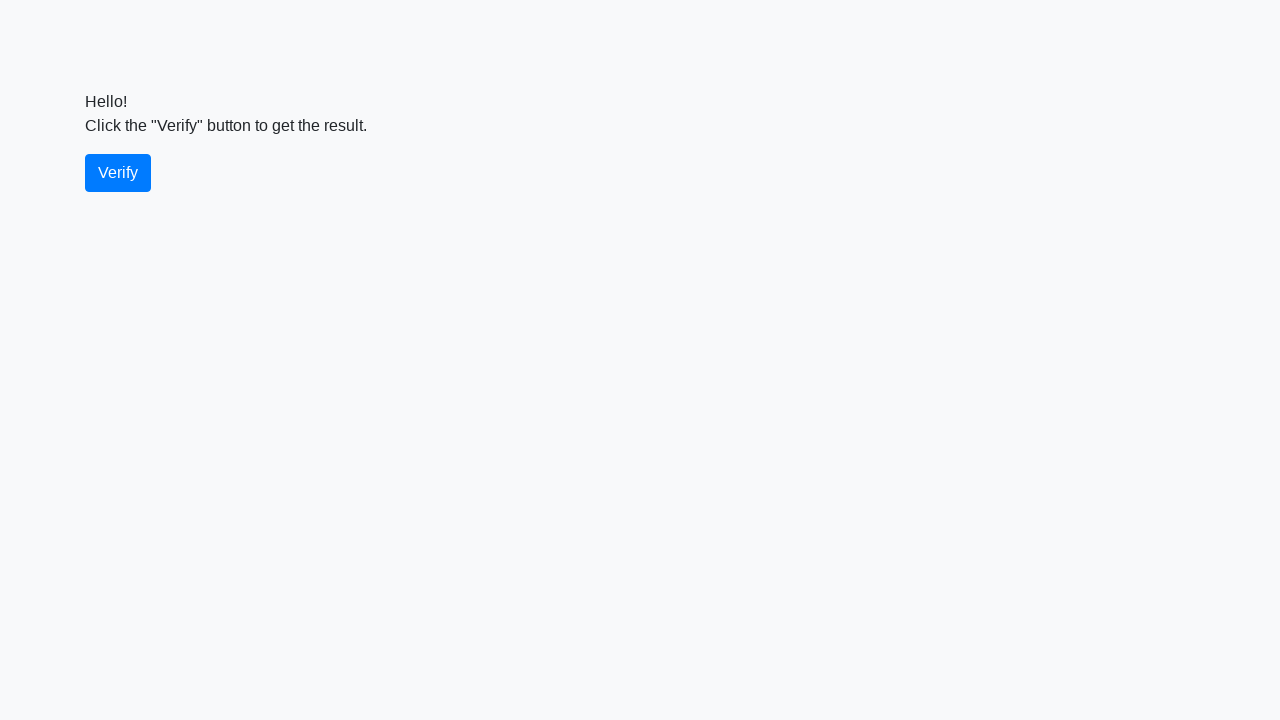

Clicked the verify button at (118, 173) on #verify
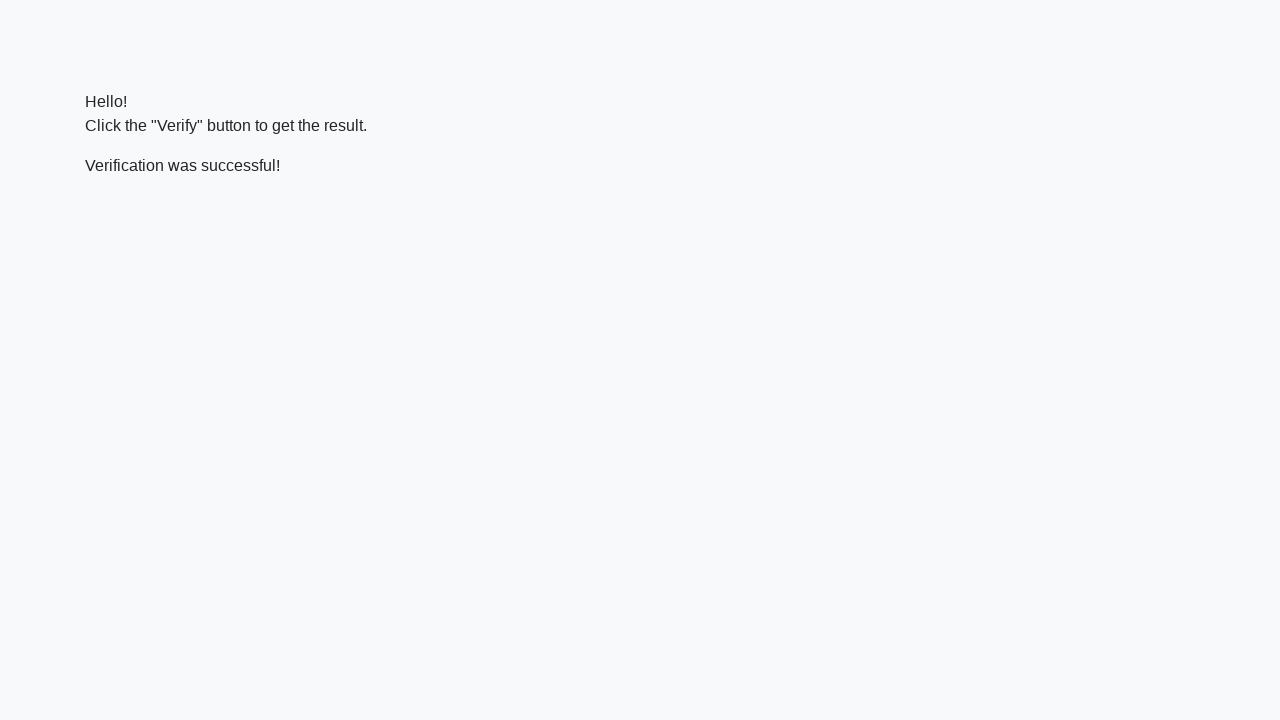

Success message element appeared and was located
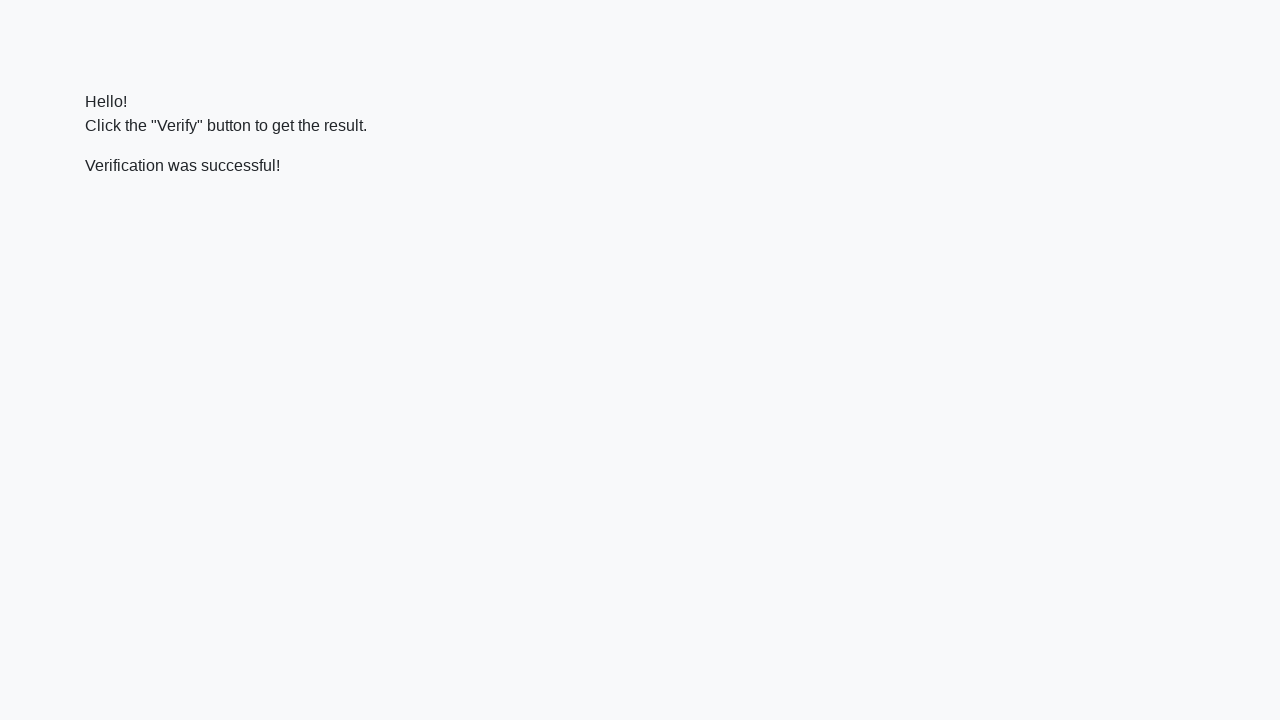

Verified that success message contains 'successful' text
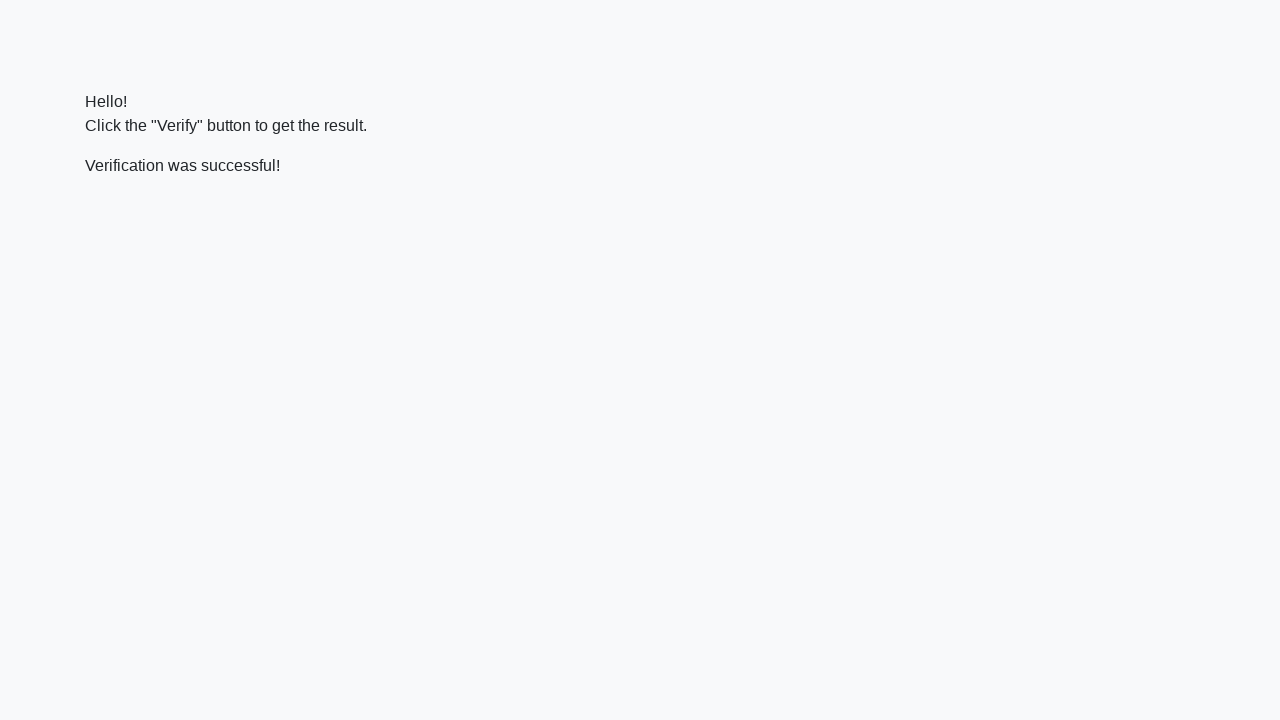

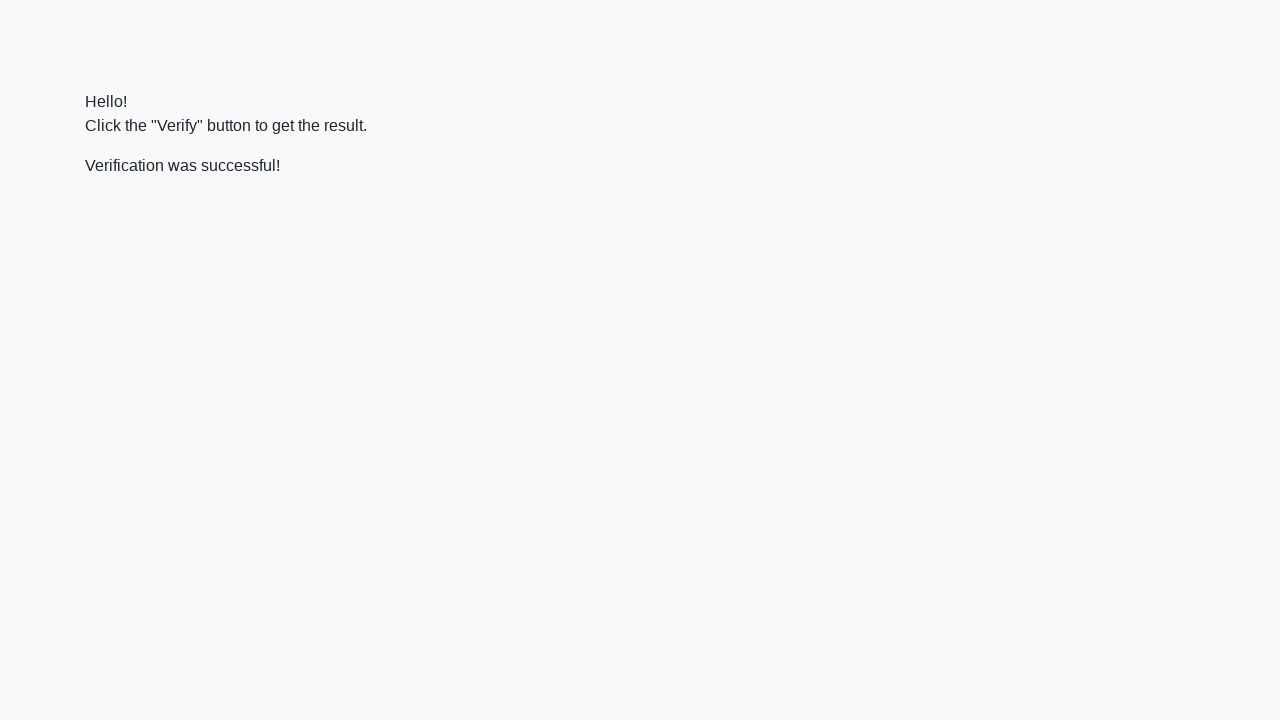